Tests the leafground dashboard by clicking on menu items and interacting with a dropdown select element to verify UI automation components.

Starting URL: https://www.leafground.com/dashboard.xhtml

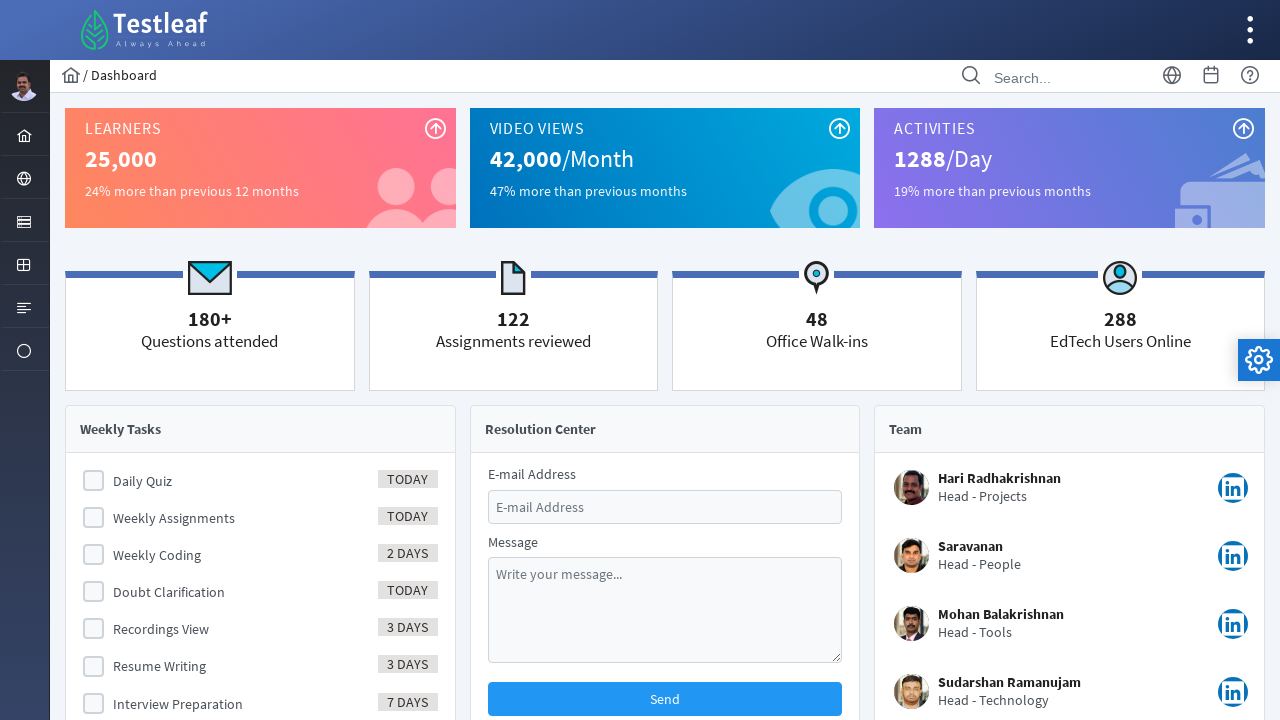

Clicked on menu item at (24, 220) on #menuform\:j_idt40
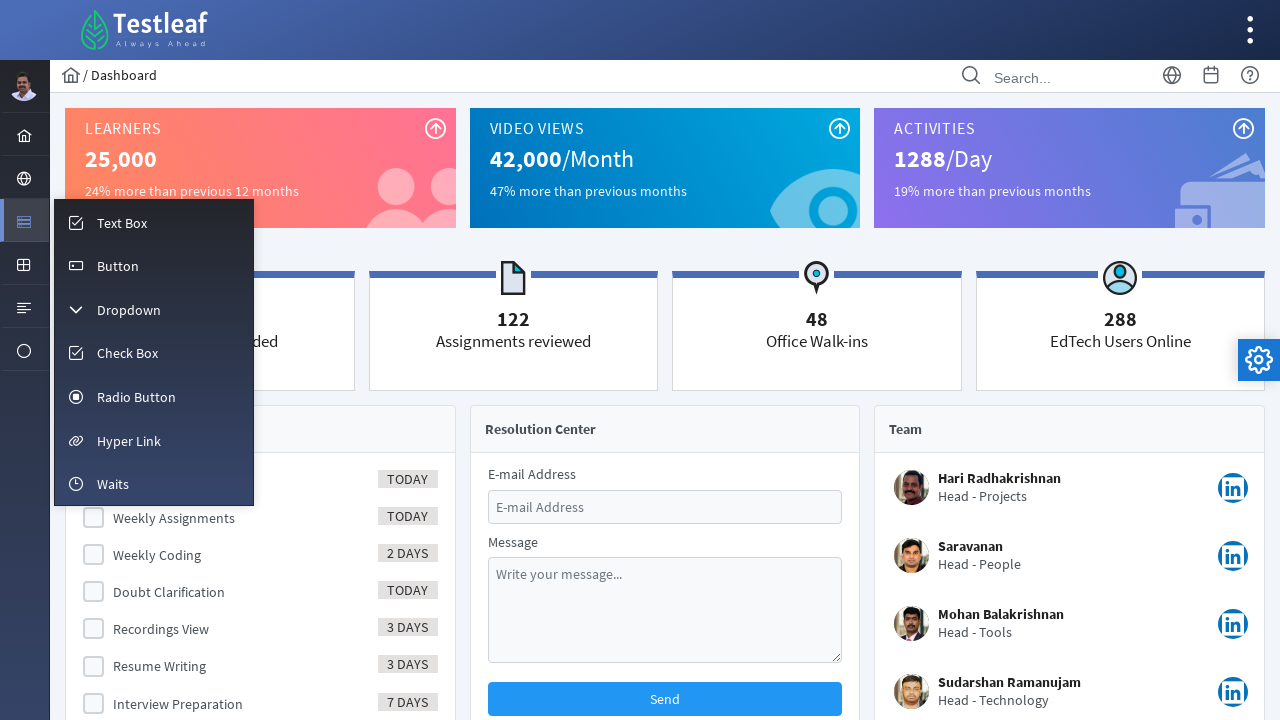

Waited for page to stabilize
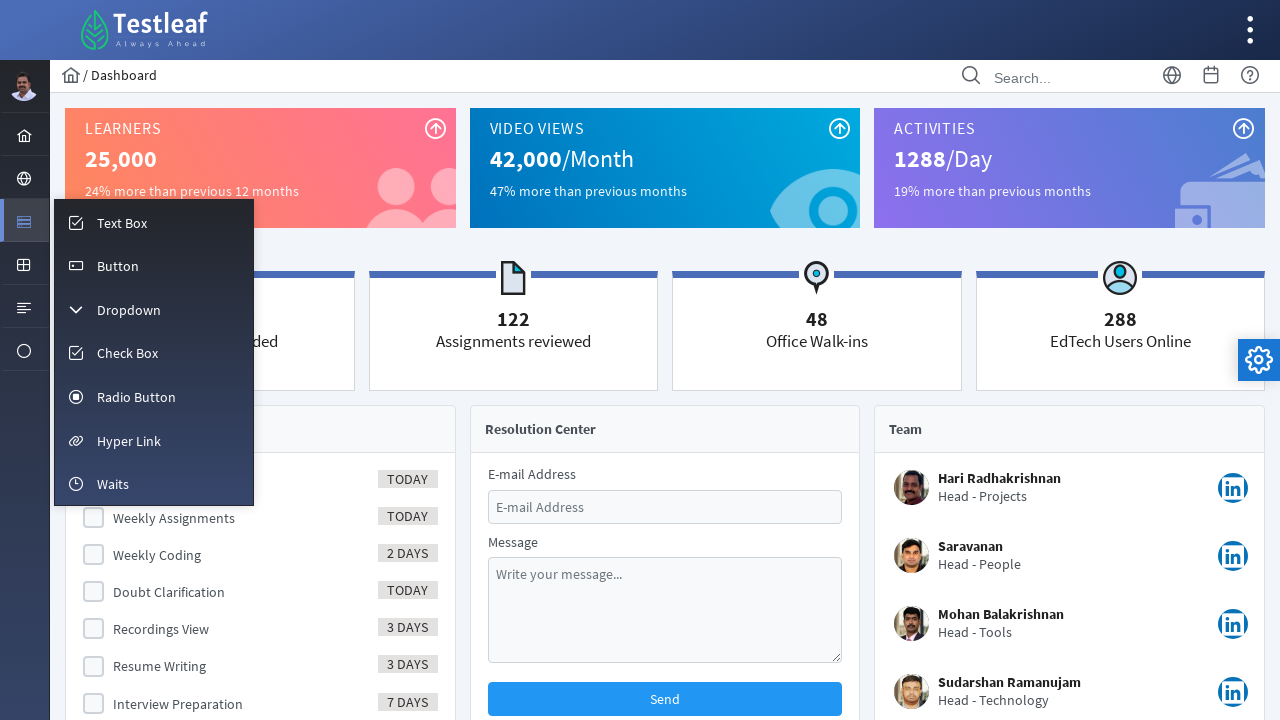

Clicked on dropdown menu at (154, 309) on #menuform\:m_dropdown
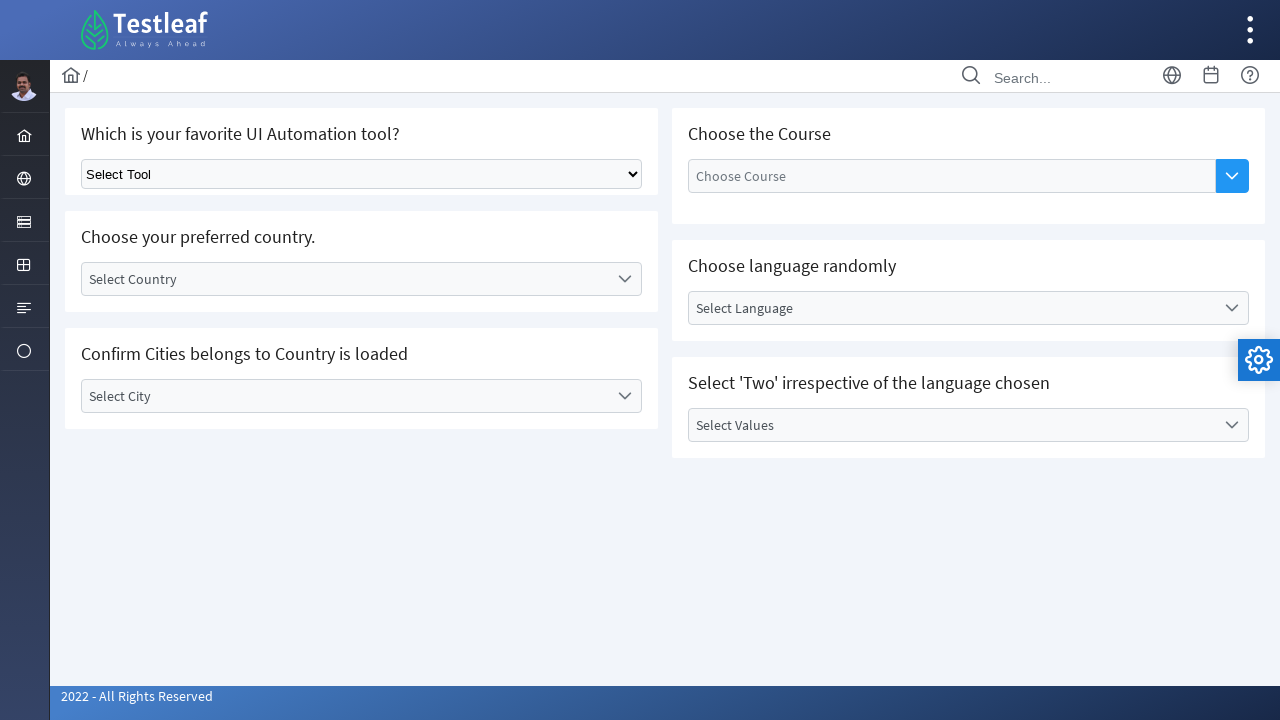

Waited for dropdown to open
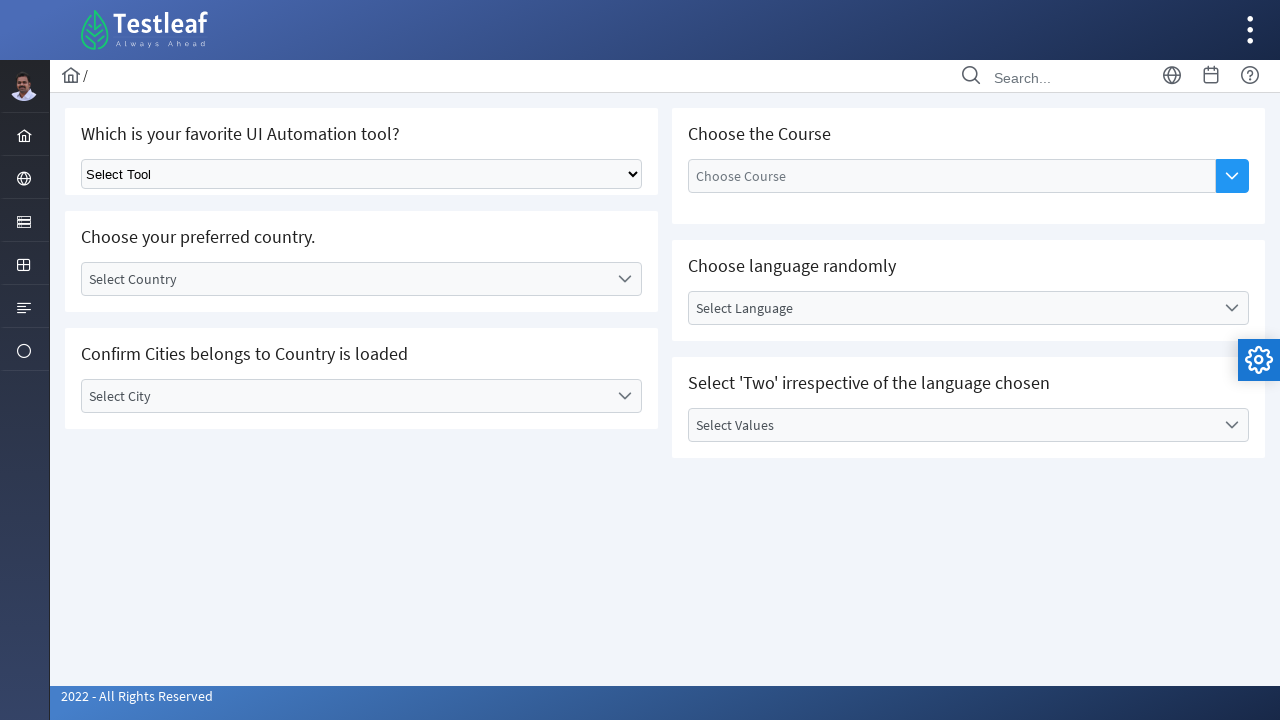

Clicked on UI select one menu element at (362, 174) on .ui-selectonemenu
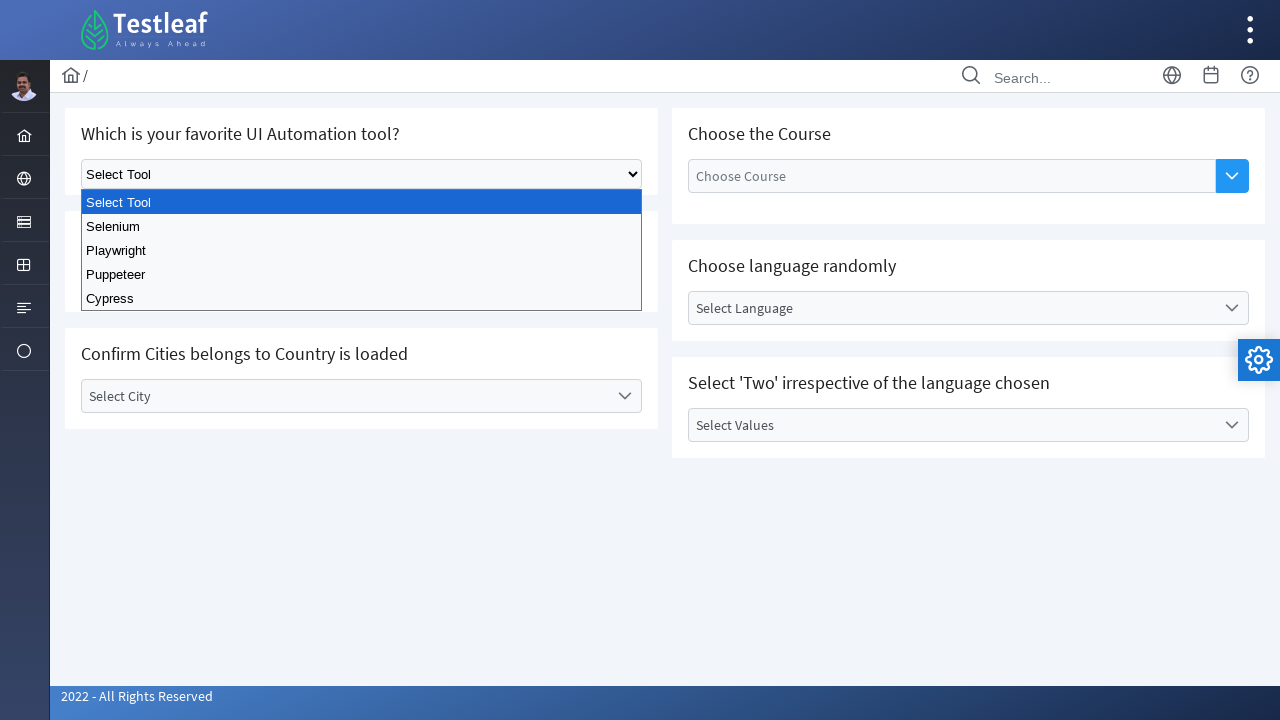

Waited for interaction to complete
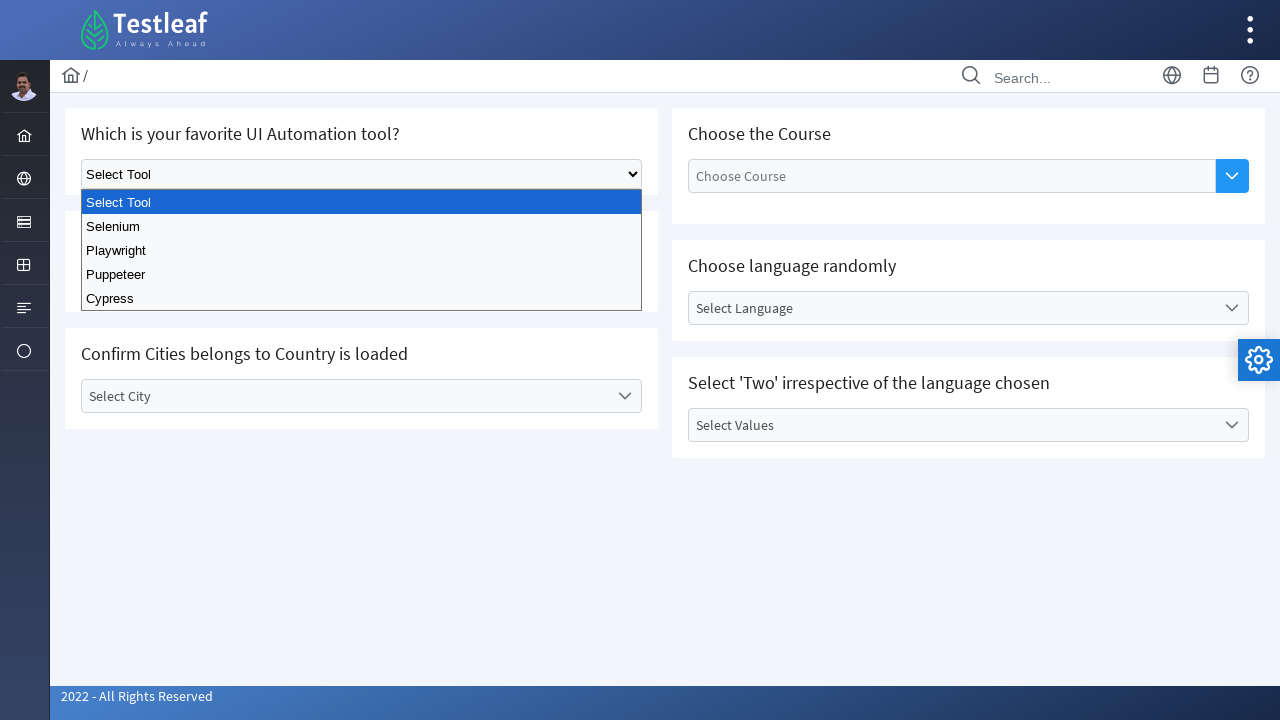

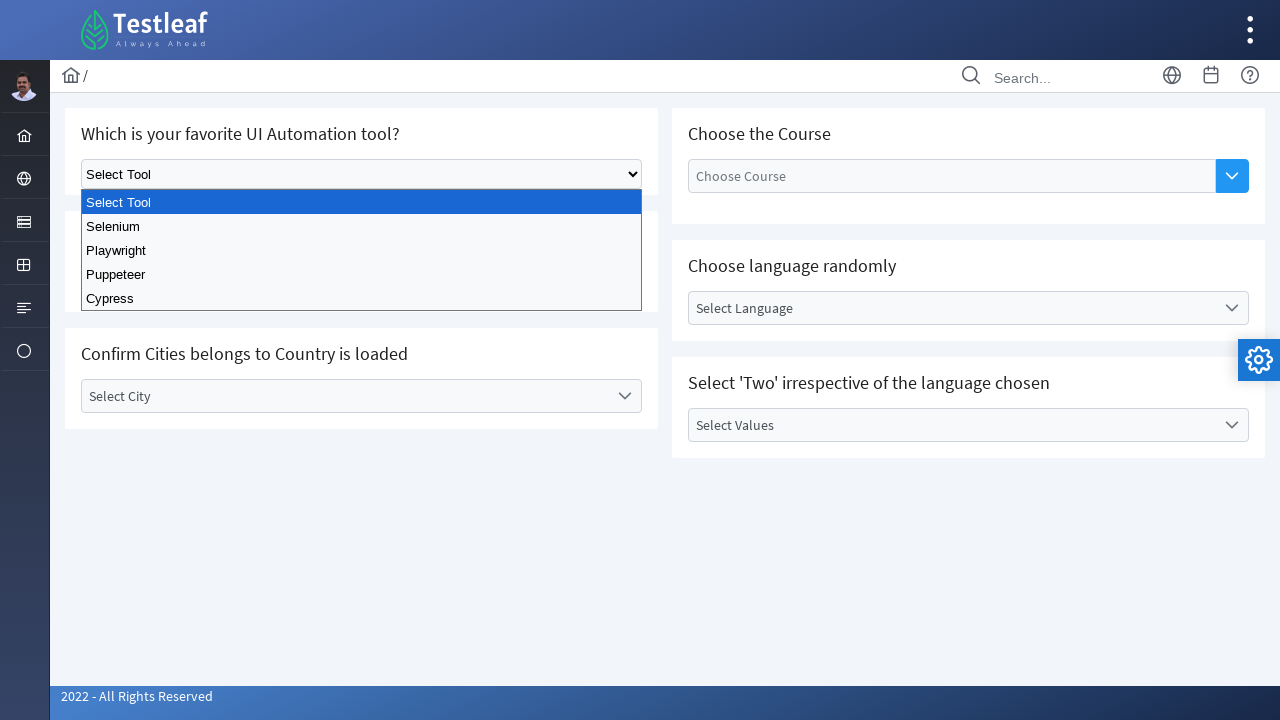